Navigates to Flipkart homepage, verifies the page title, and performs window manipulation operations including maximizing, repositioning, and resizing the browser window.

Starting URL: https://www.flipkart.com/

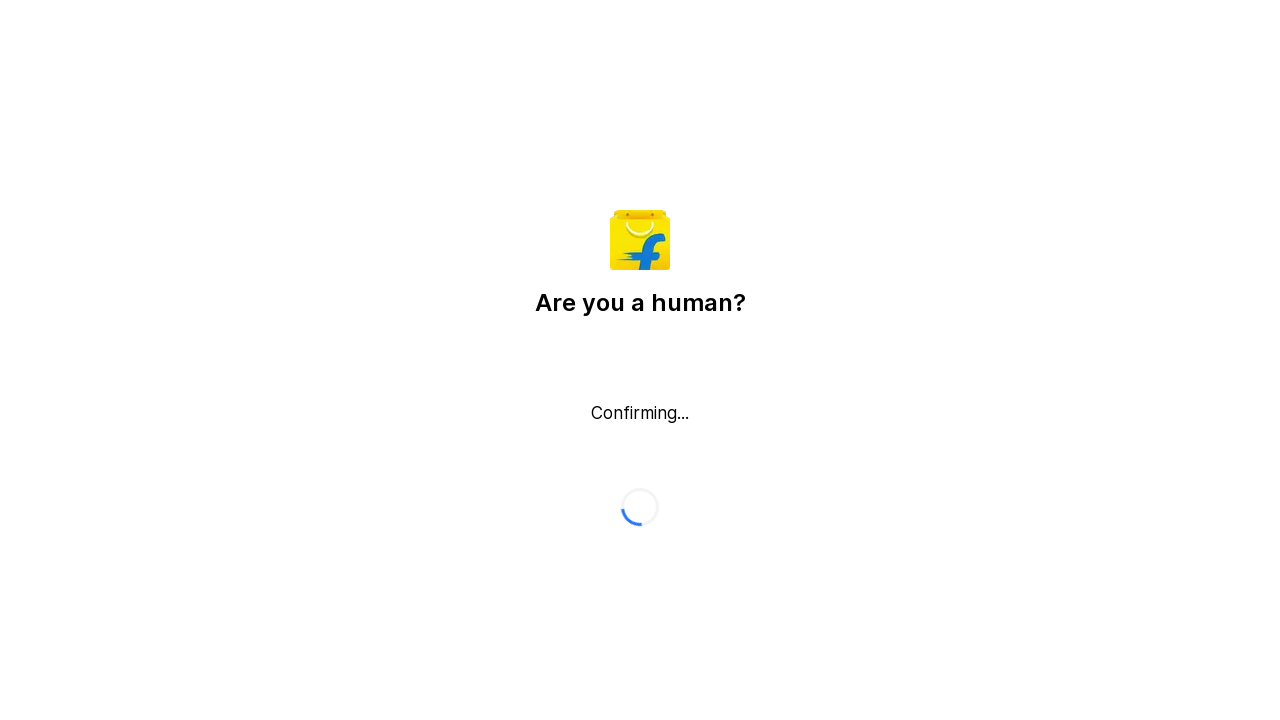

Retrieved page title from Flipkart homepage
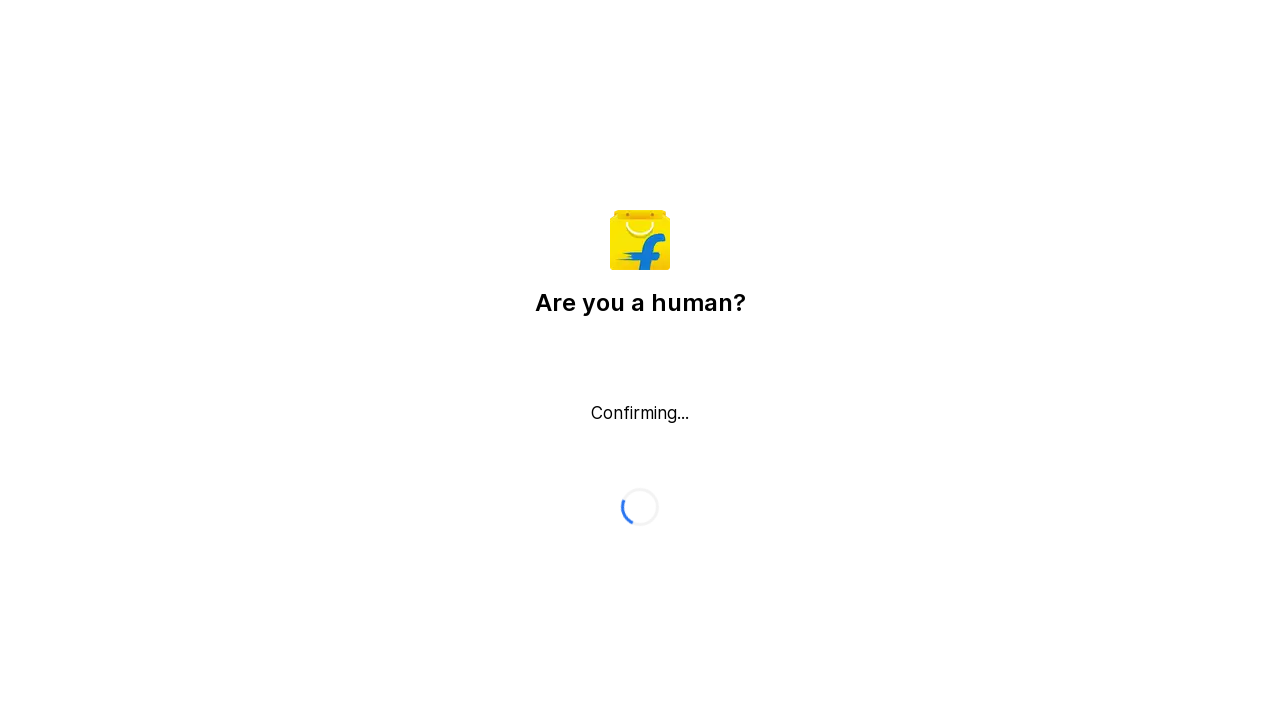

Page title does not match expected Flipkart welcome page
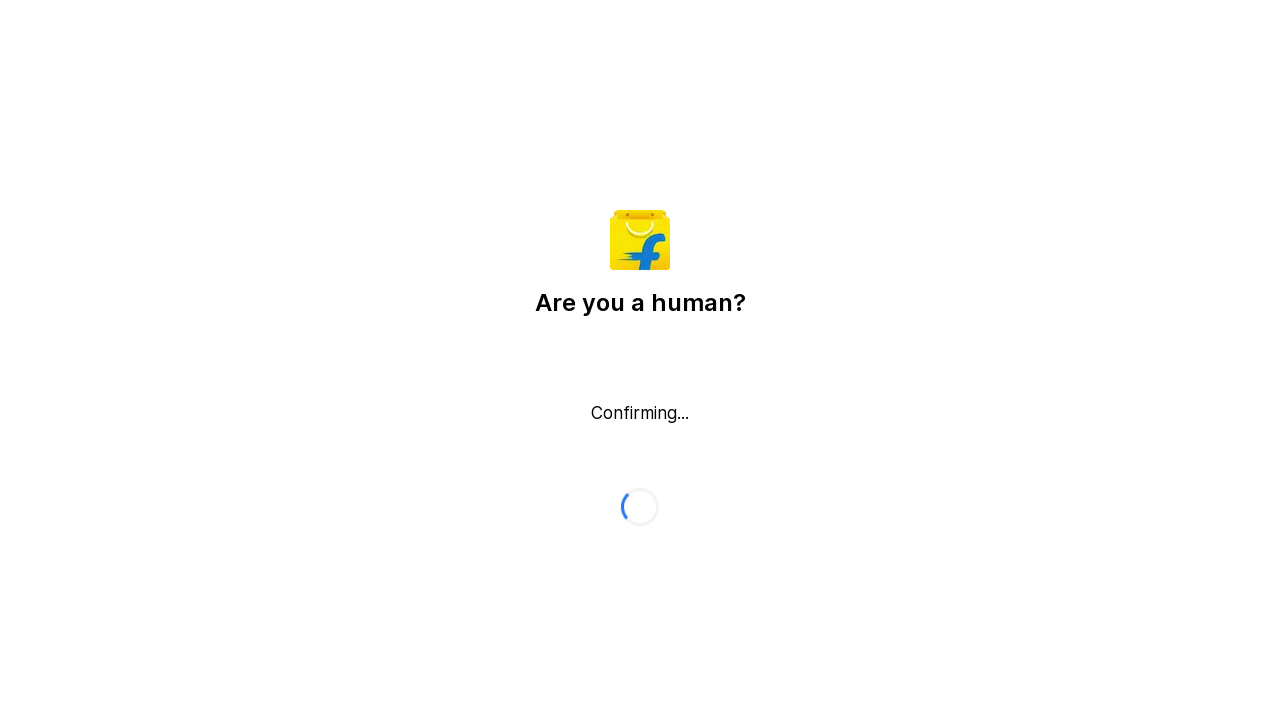

Retrieved current viewport size: 1280x720
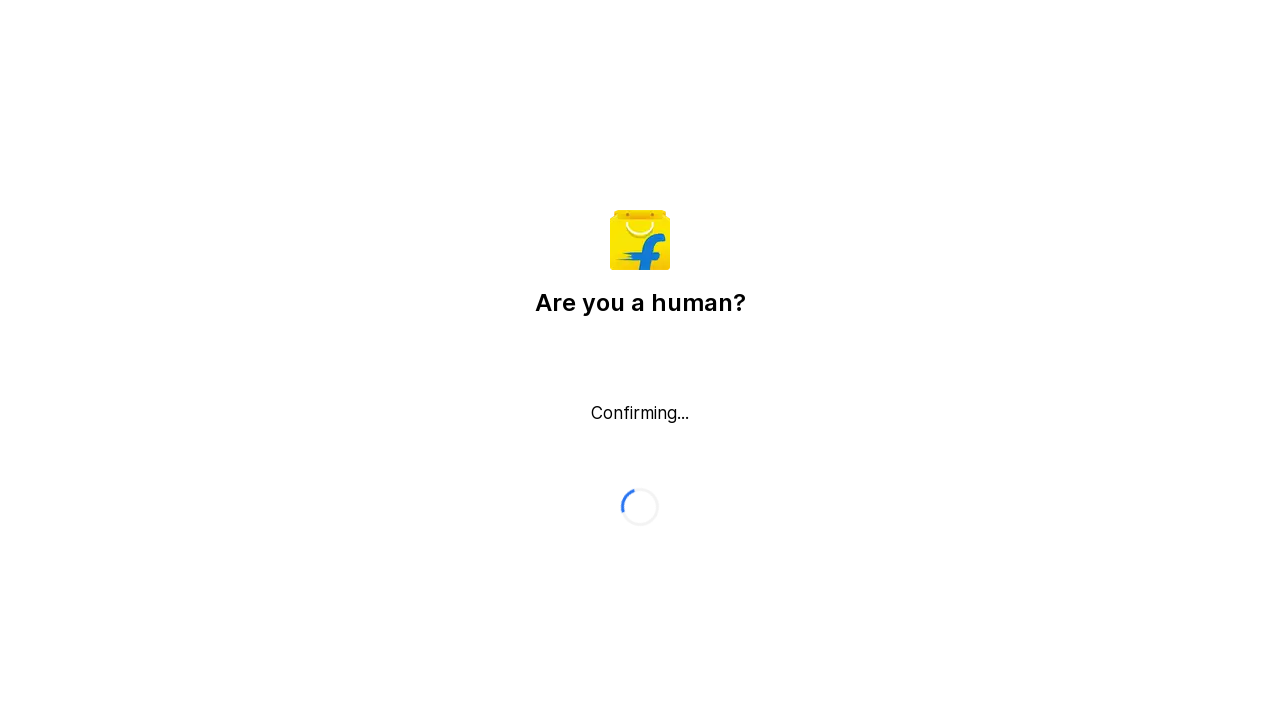

Set viewport size to 400x400 pixels
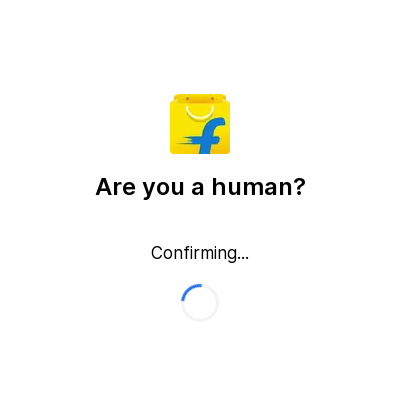

Waited 2 seconds for viewport resize to take effect
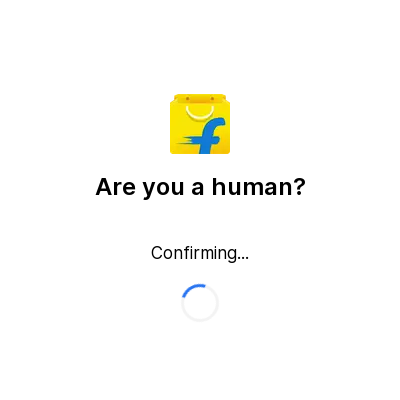

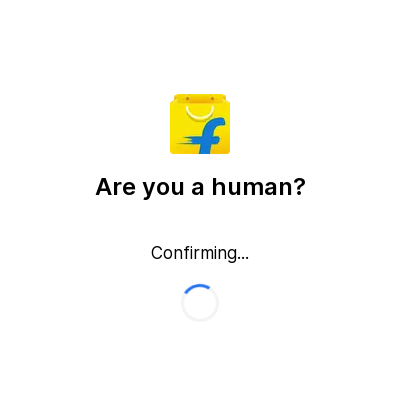